Tests iframe handling by switching between frames and clicking buttons within nested iframes on a practice website

Starting URL: https://leafground.com/frame.xhtml

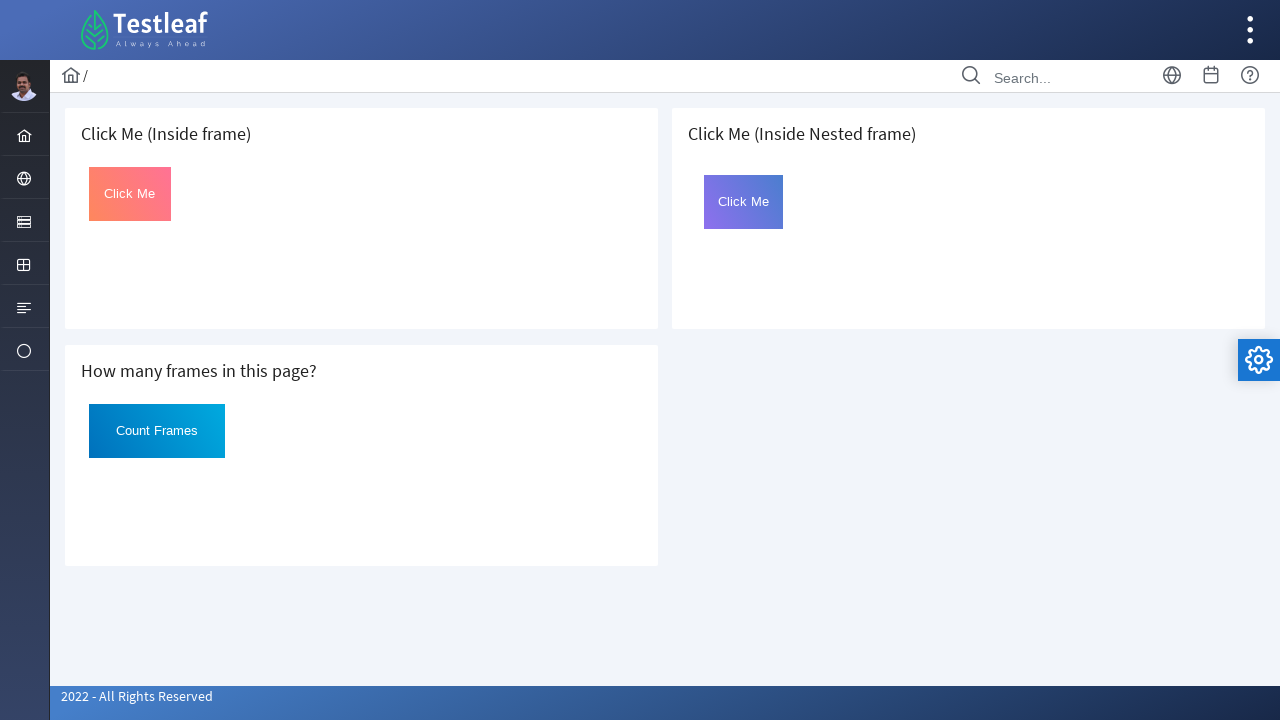

Clicked button in first iframe at (130, 194) on iframe >> nth=0 >> internal:control=enter-frame >> #Click
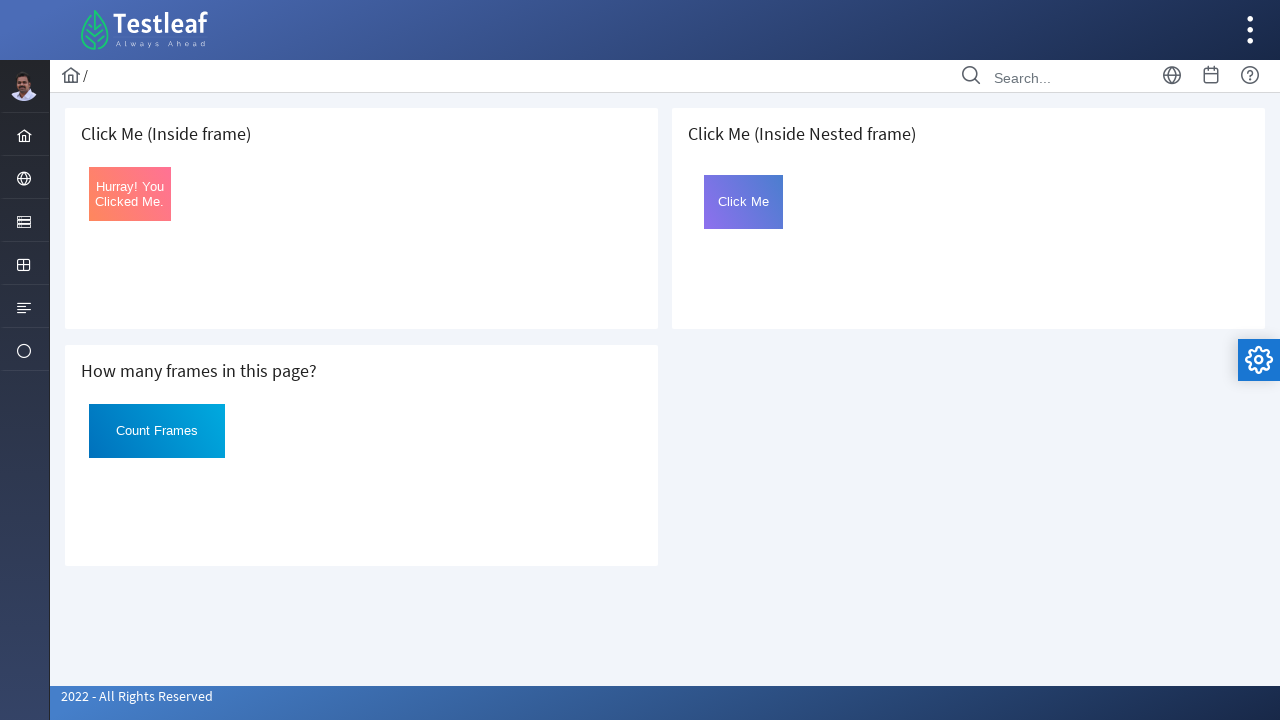

Retrieved text content from button in first iframe
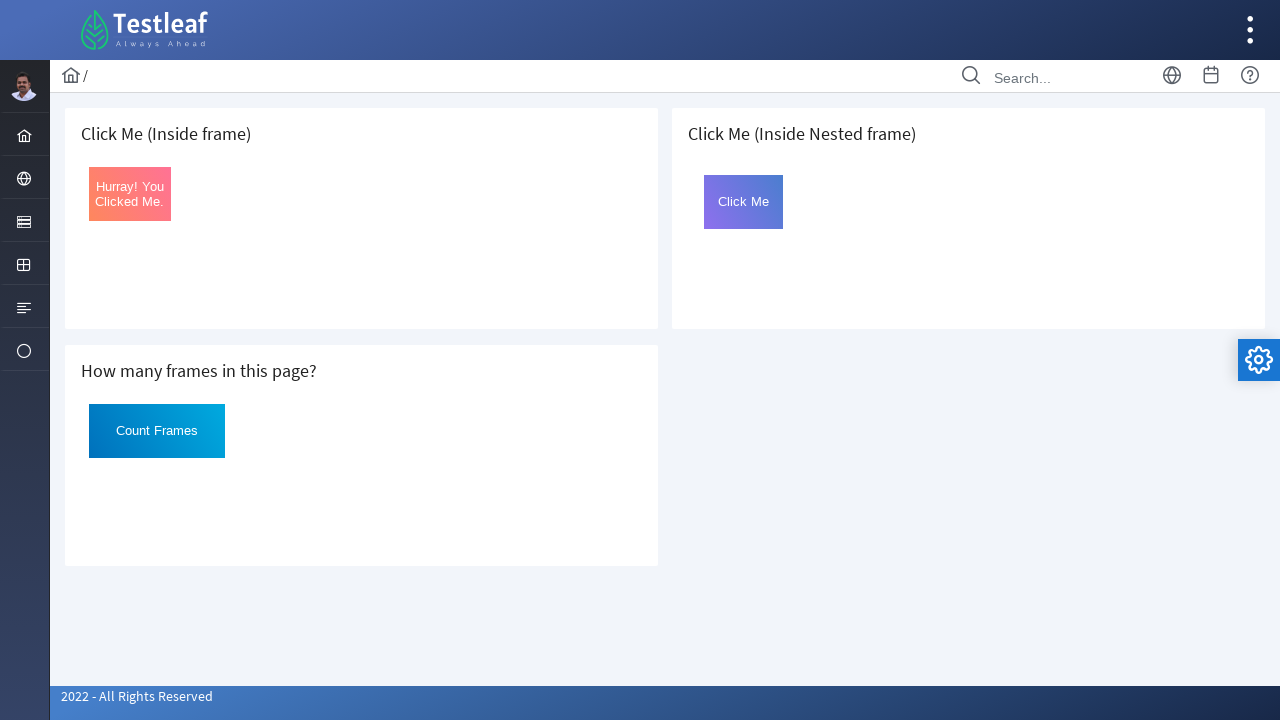

Counted total number of iframes on page
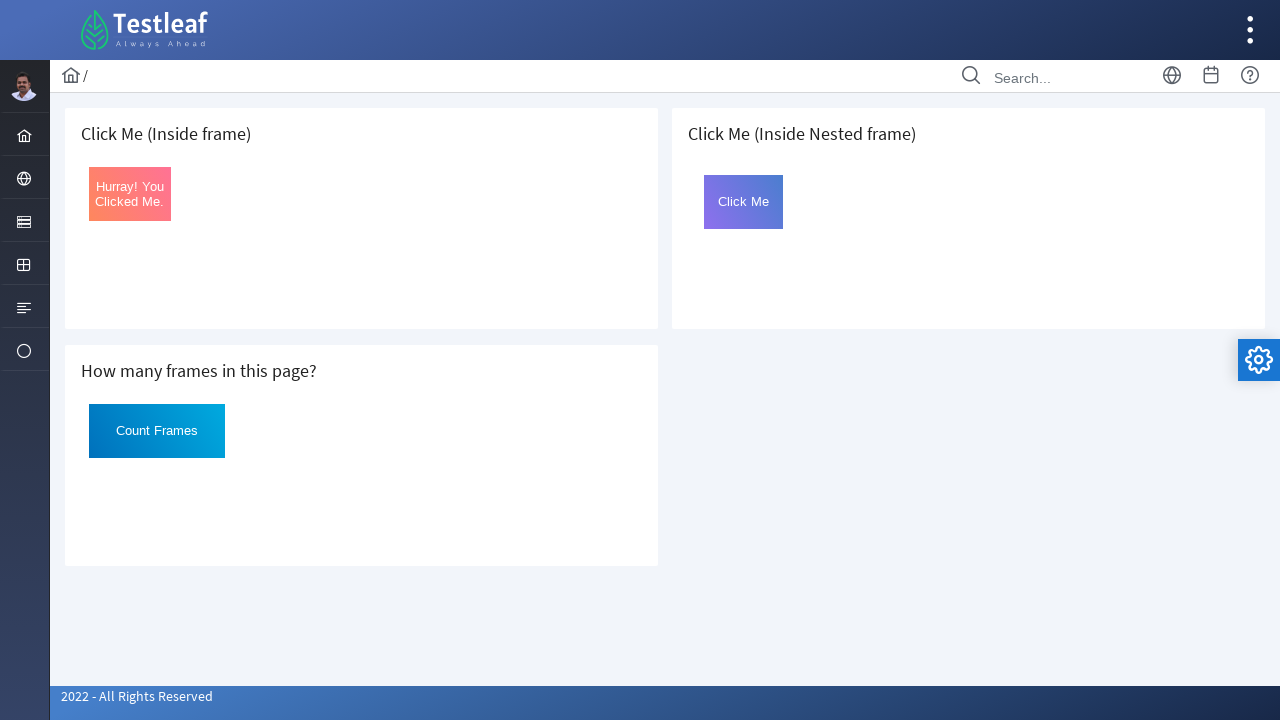

Located third iframe on page
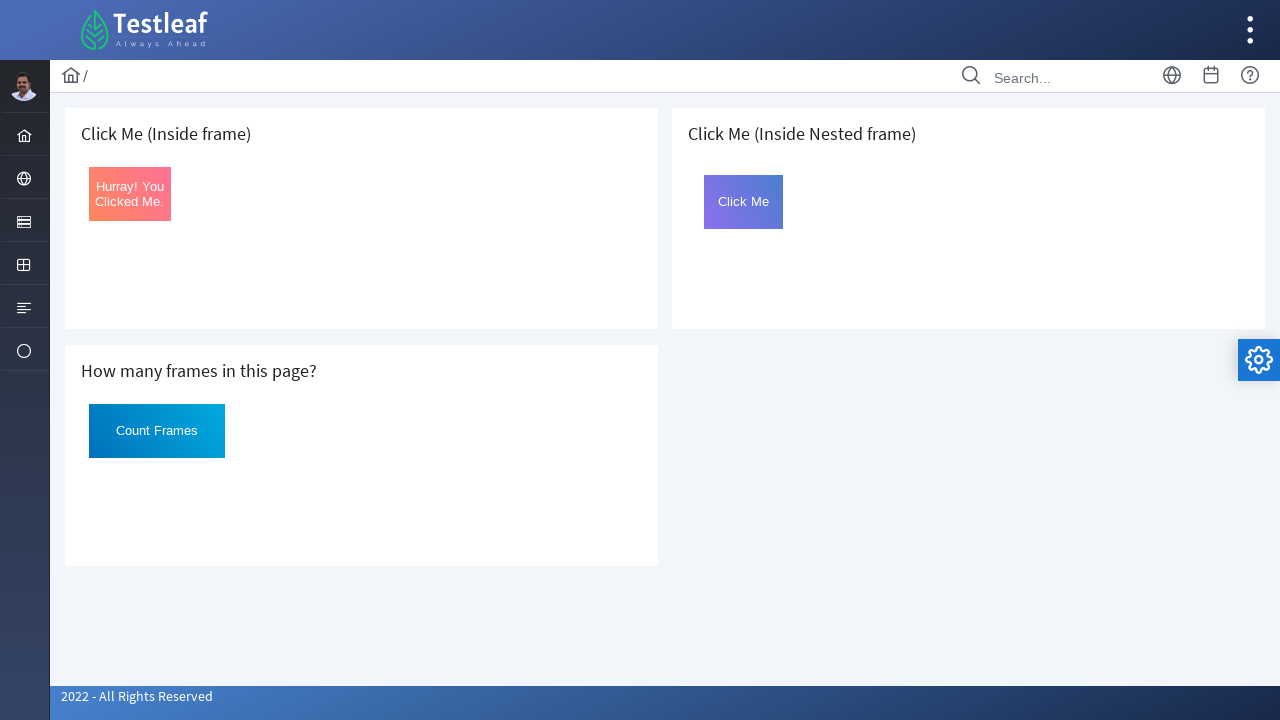

Located nested frame 'frame2' inside third iframe
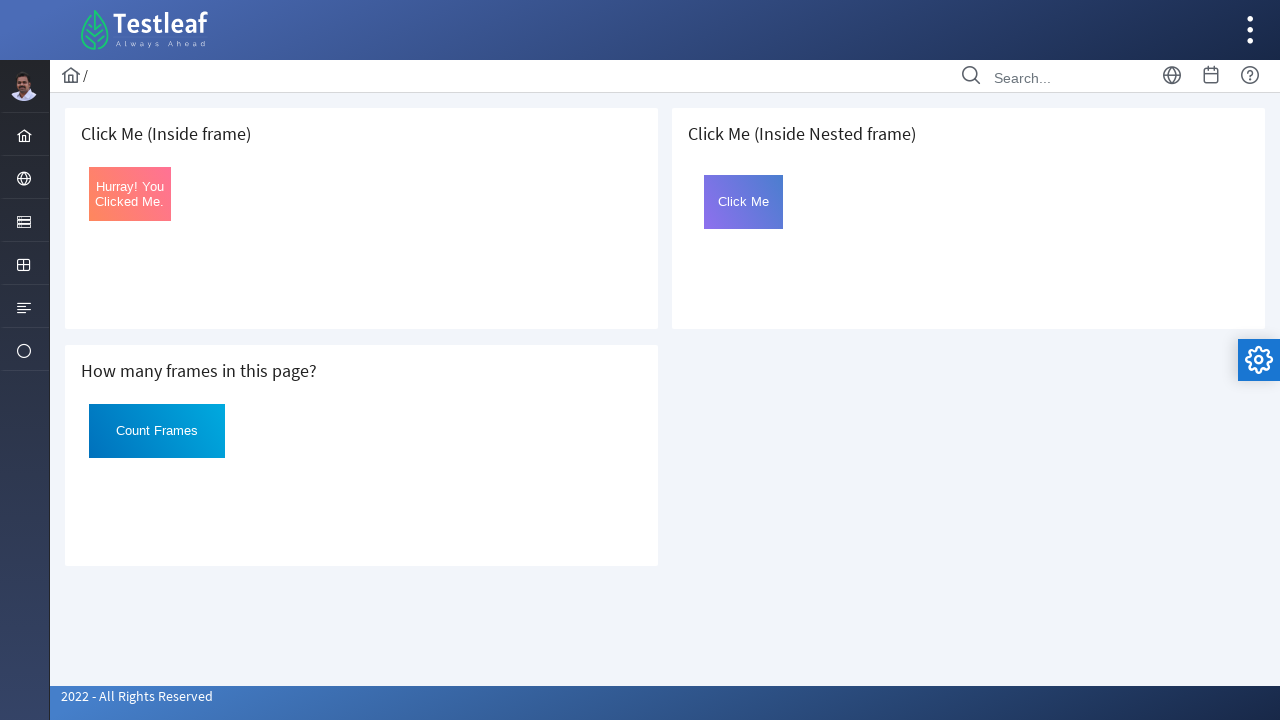

Clicked button in nested frame at (744, 202) on iframe >> nth=2 >> internal:control=enter-frame >> iframe[name='frame2'] >> inte
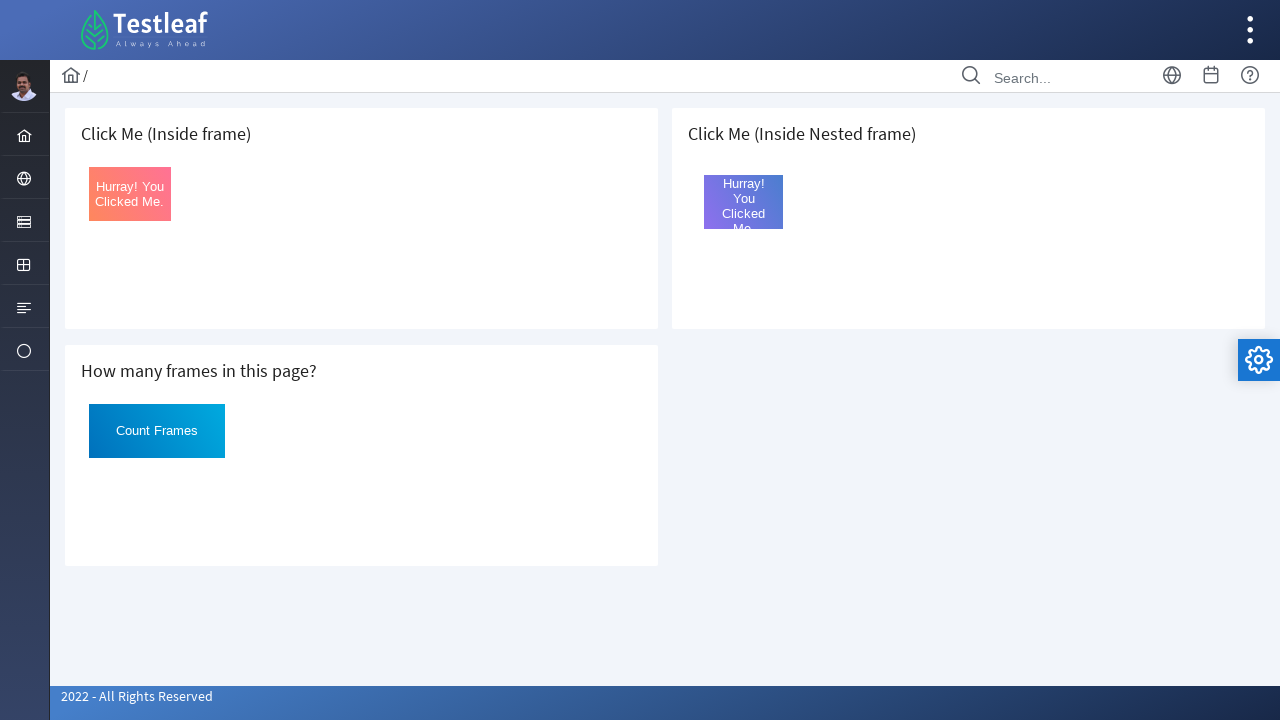

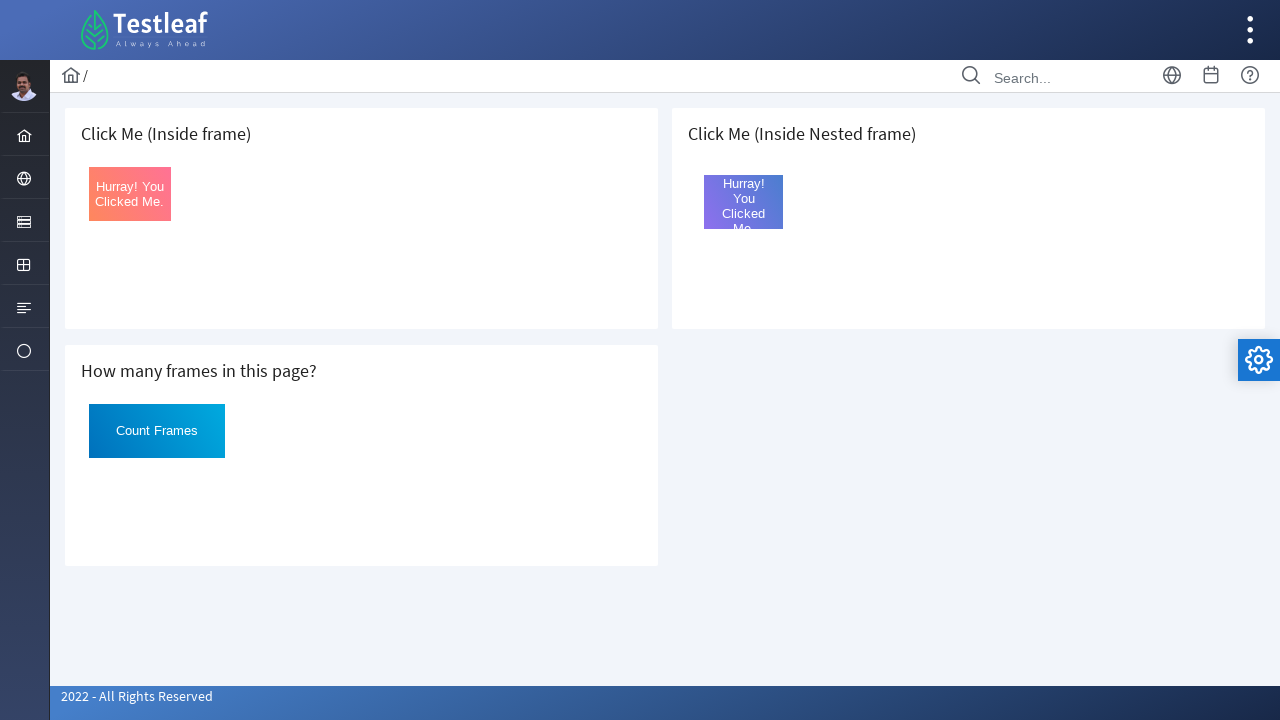